Tests radio button selection by selecting the "15 - 50" age group option and clicking the submit button to get values

Starting URL: https://syntaxprojects.com/basic-radiobutton-demo.php

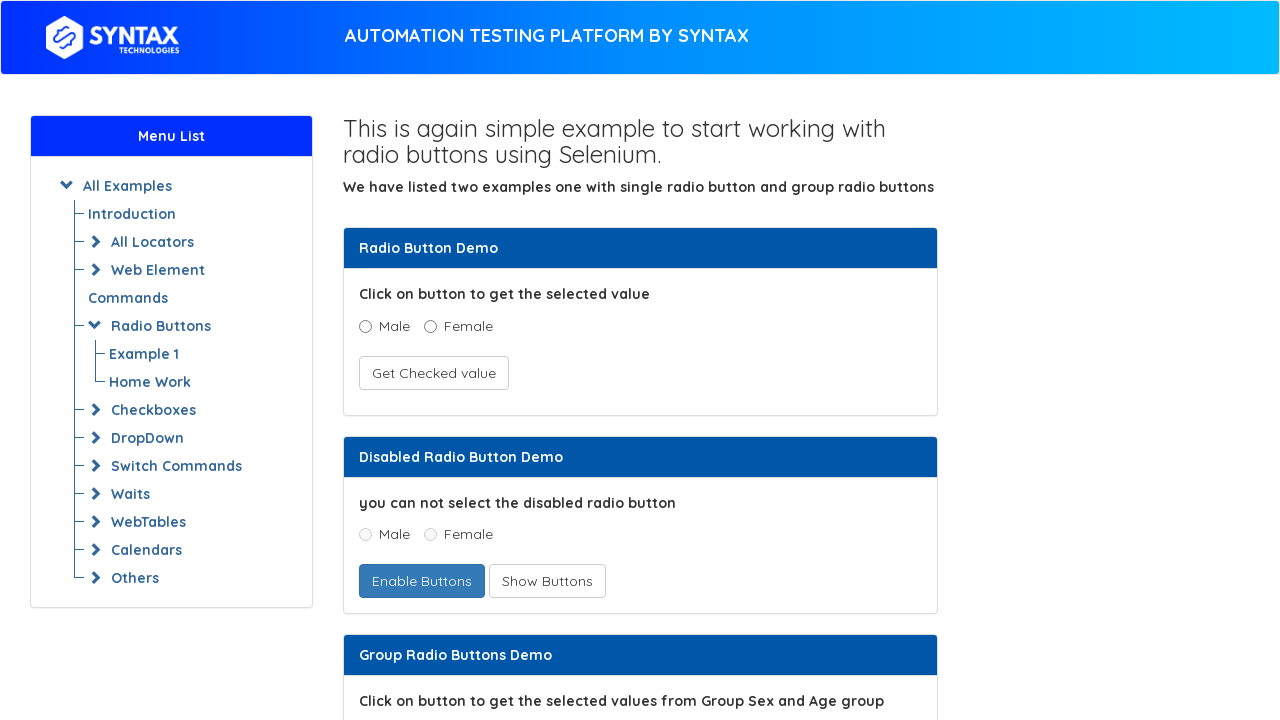

Navigated to radio button demo page
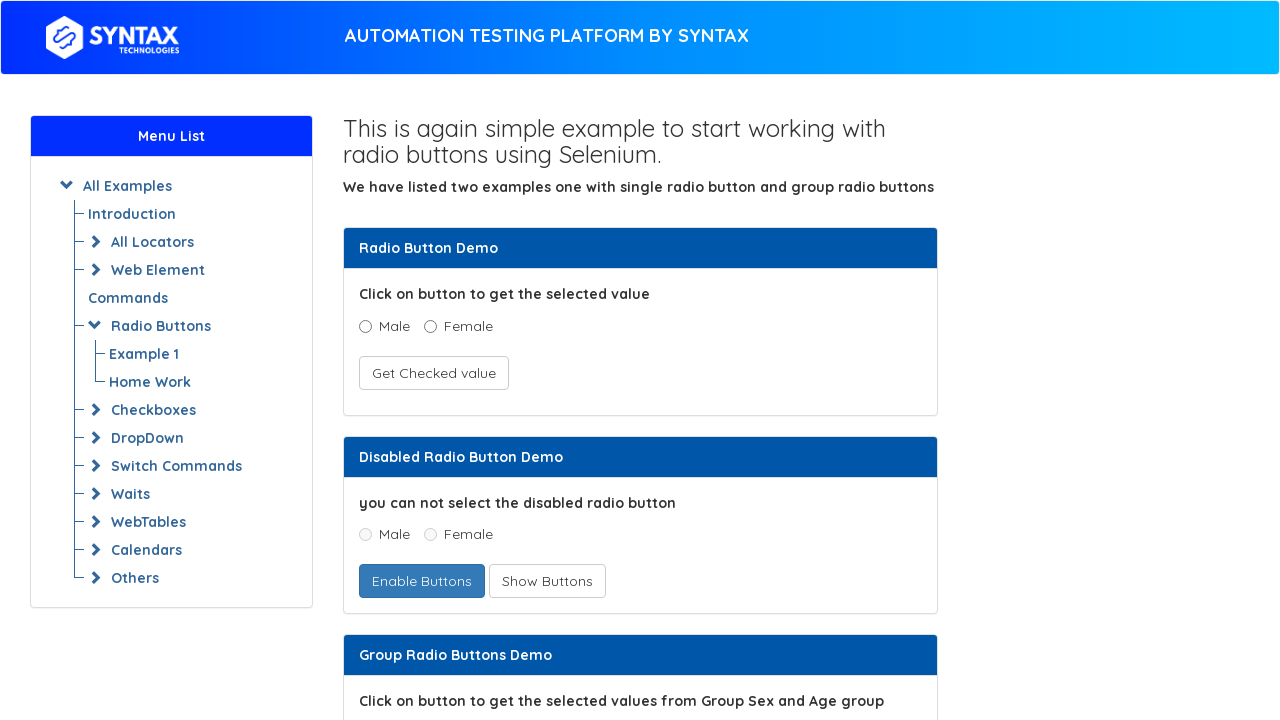

Found all radio buttons for age group selection
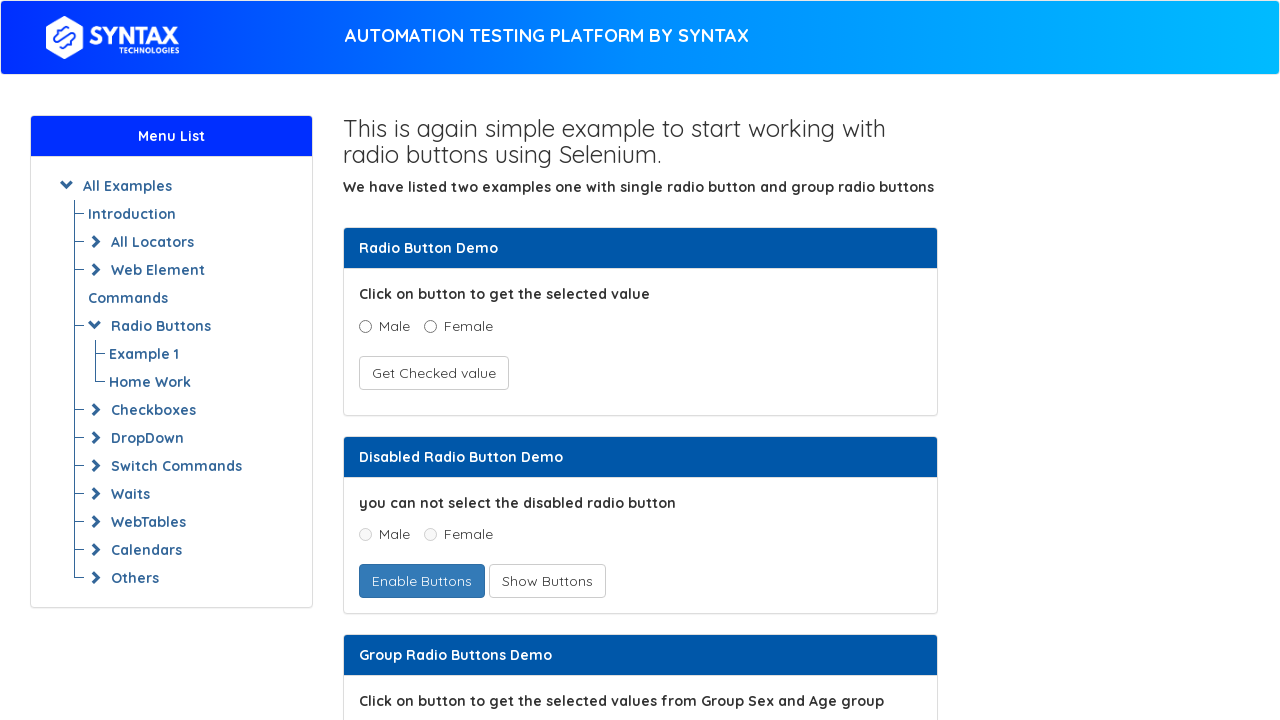

Selected '15 - 50' age group radio button
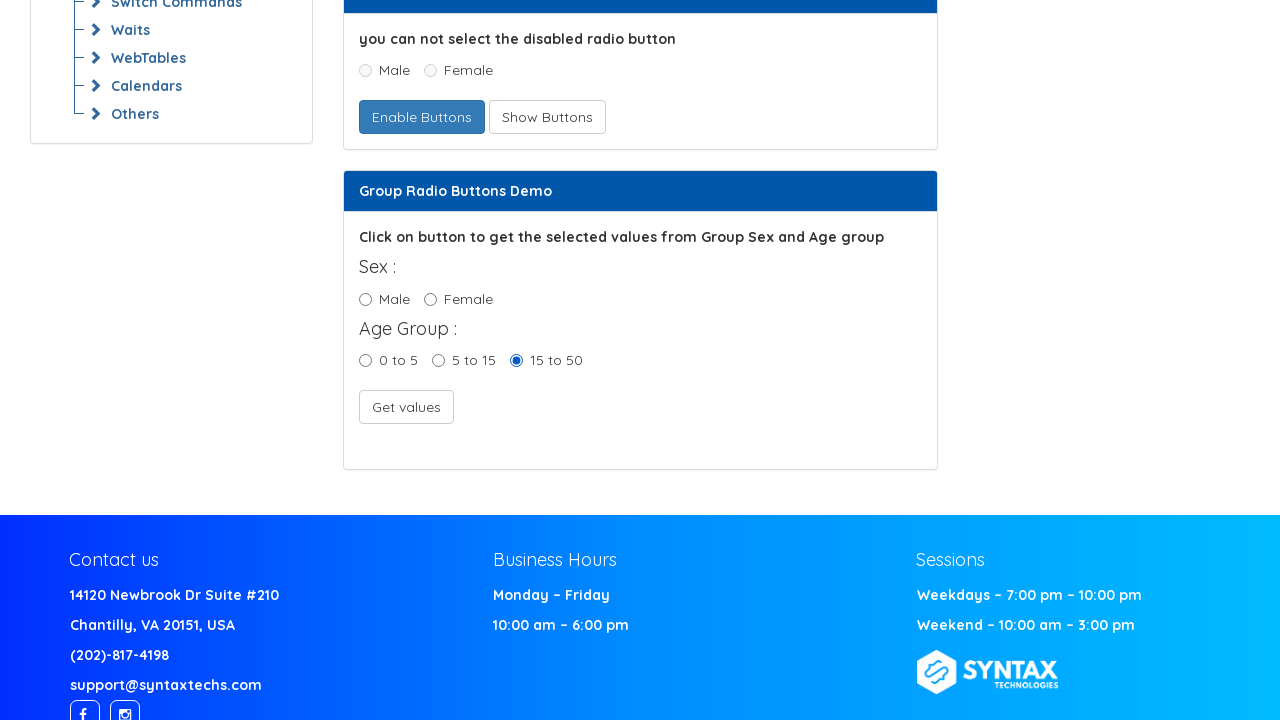

Clicked submit button to get values at (406, 407) on button[onclick='getValues();']
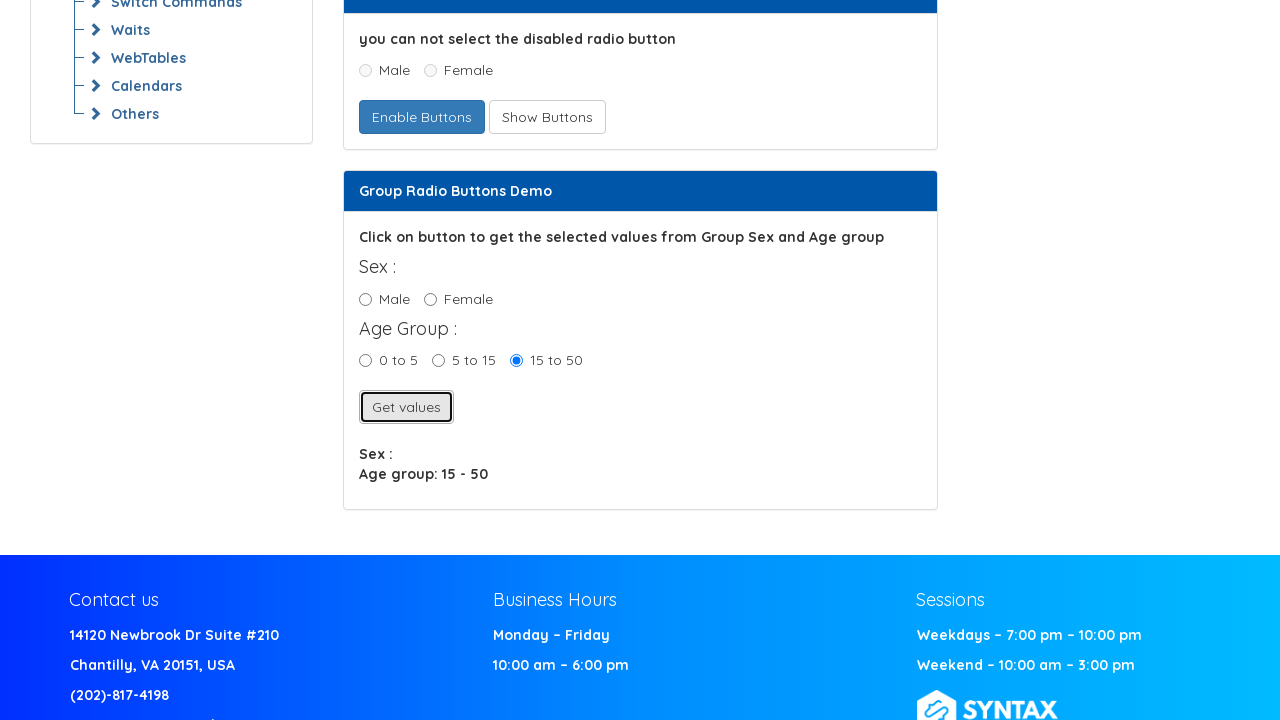

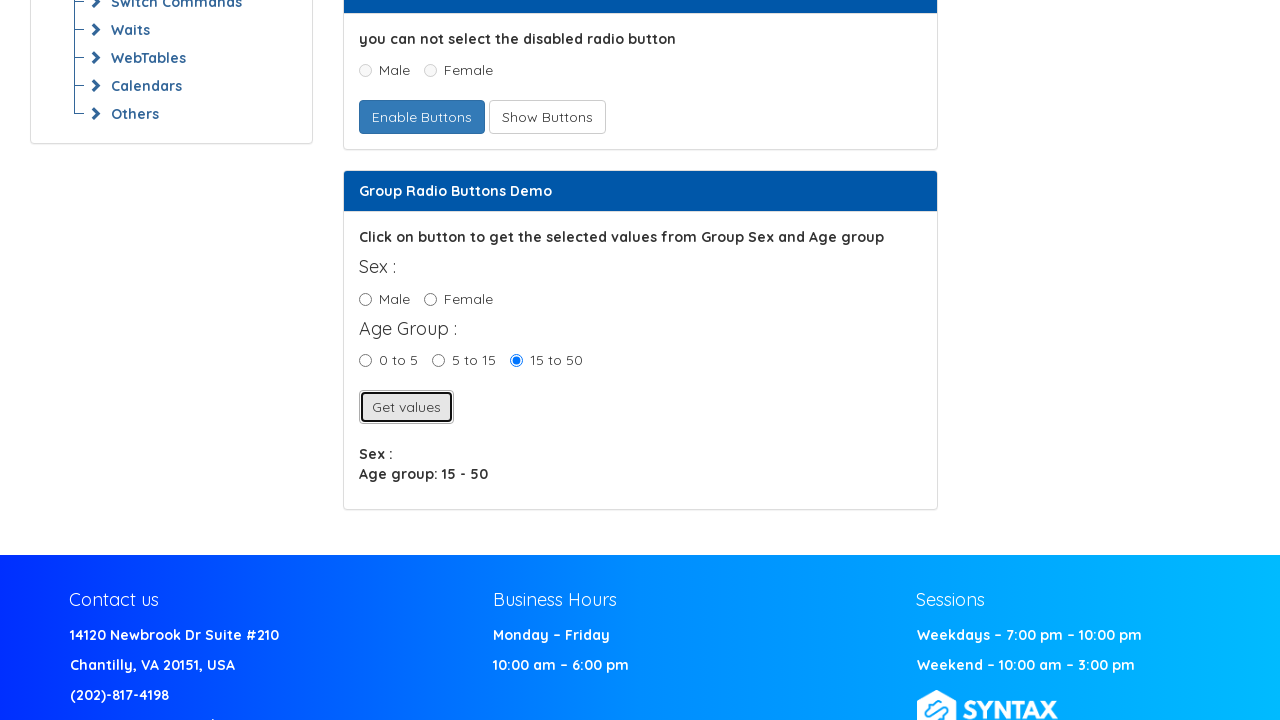